Navigates to OrangeHRM demo site and verifies the page title equals "OrangeHRM"

Starting URL: https://opensource-demo.orangehrmlive.com/

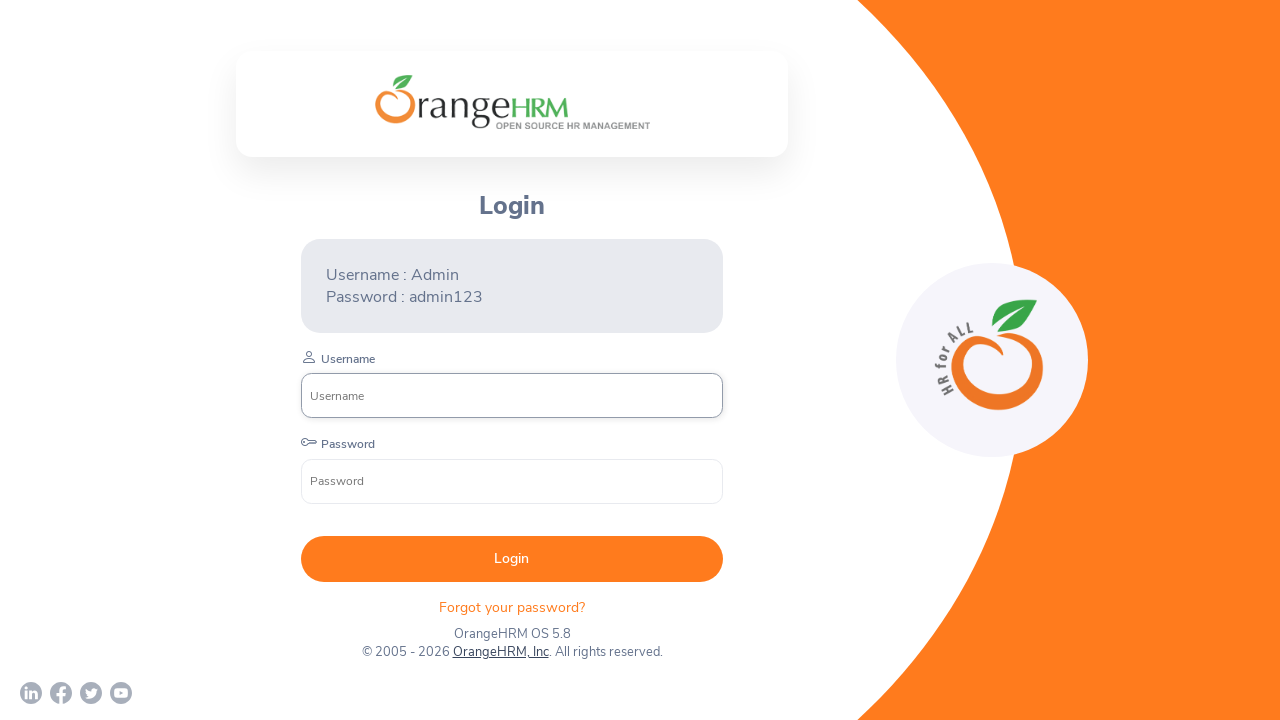

Waited for page to reach domcontentloaded state
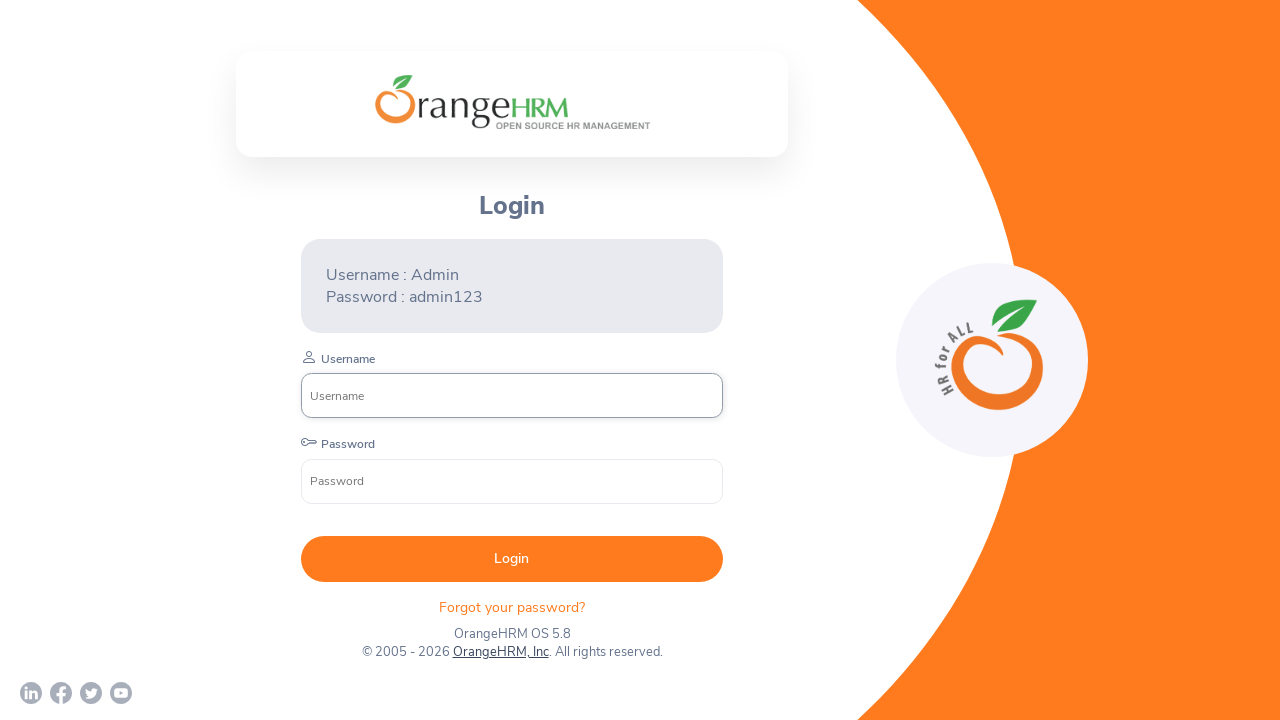

Retrieved page title
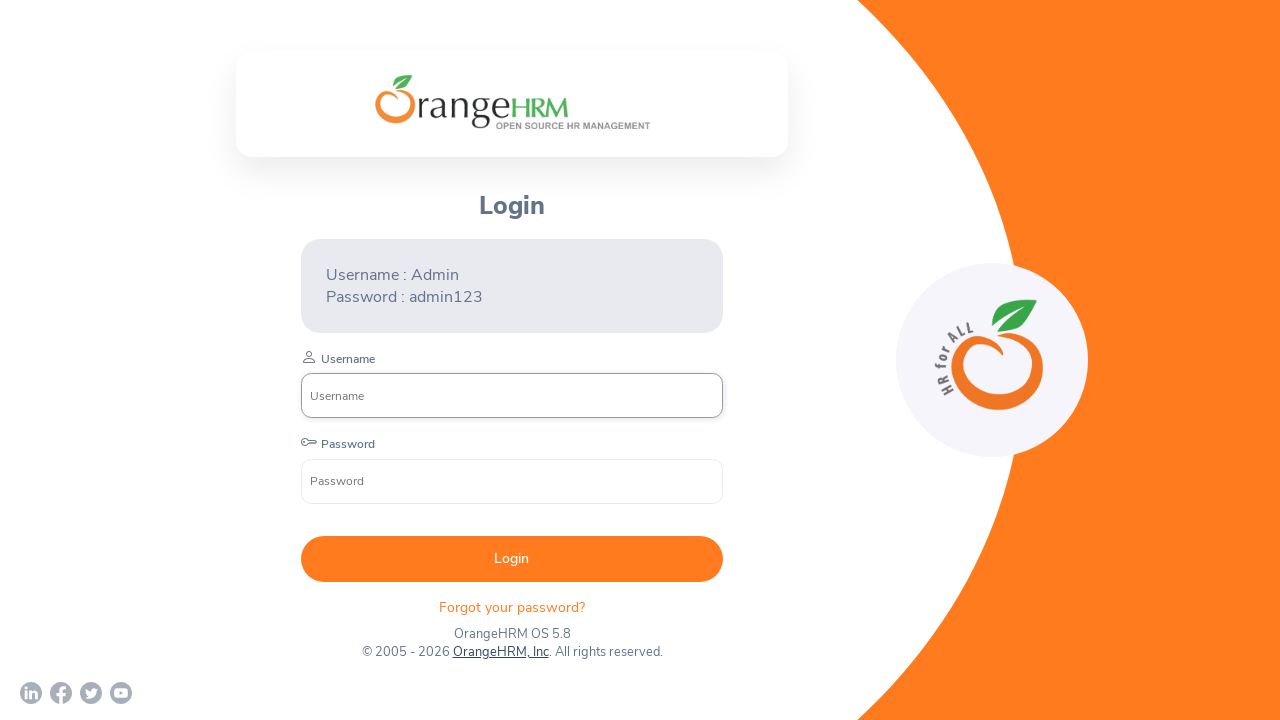

Verified page title equals 'OrangeHRM'
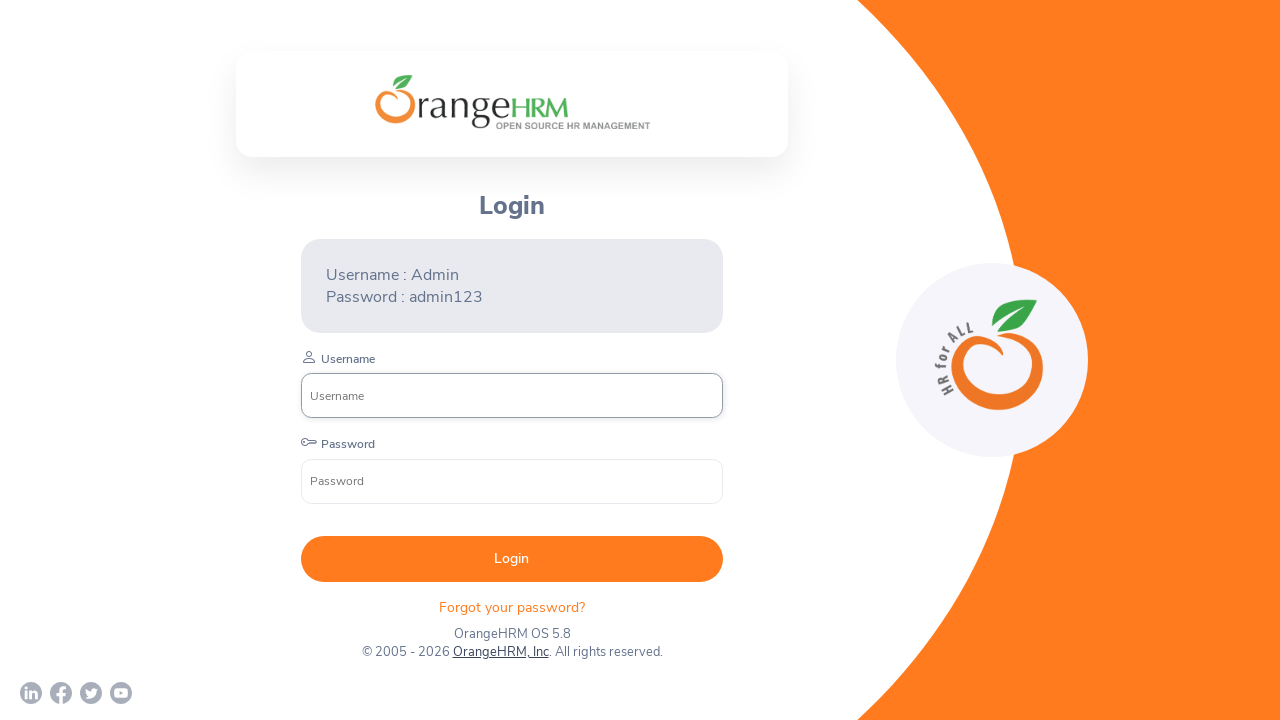

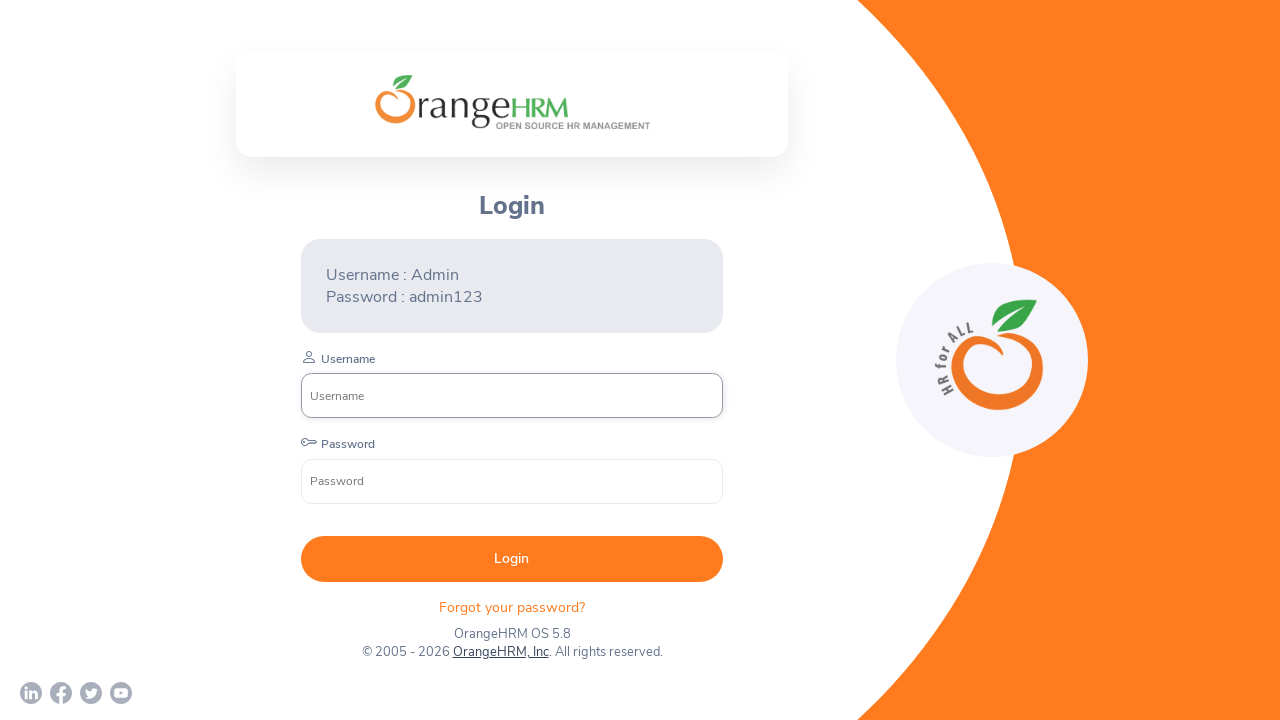